Tests table sorting functionality and pagination by clicking sort header, verifying sort order, and navigating through pages to find a specific item

Starting URL: https://rahulshettyacademy.com/seleniumPractise/#/offers

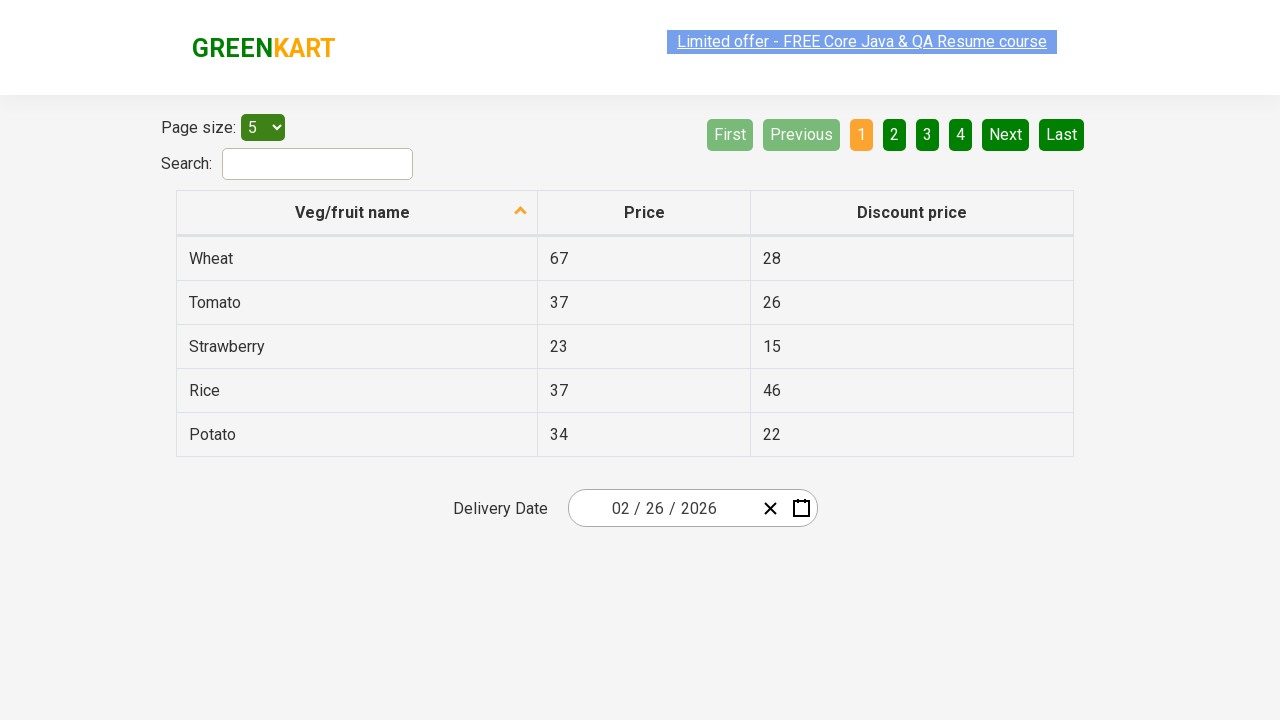

Clicked first column header to sort table at (357, 213) on xpath=//tr/th[1]
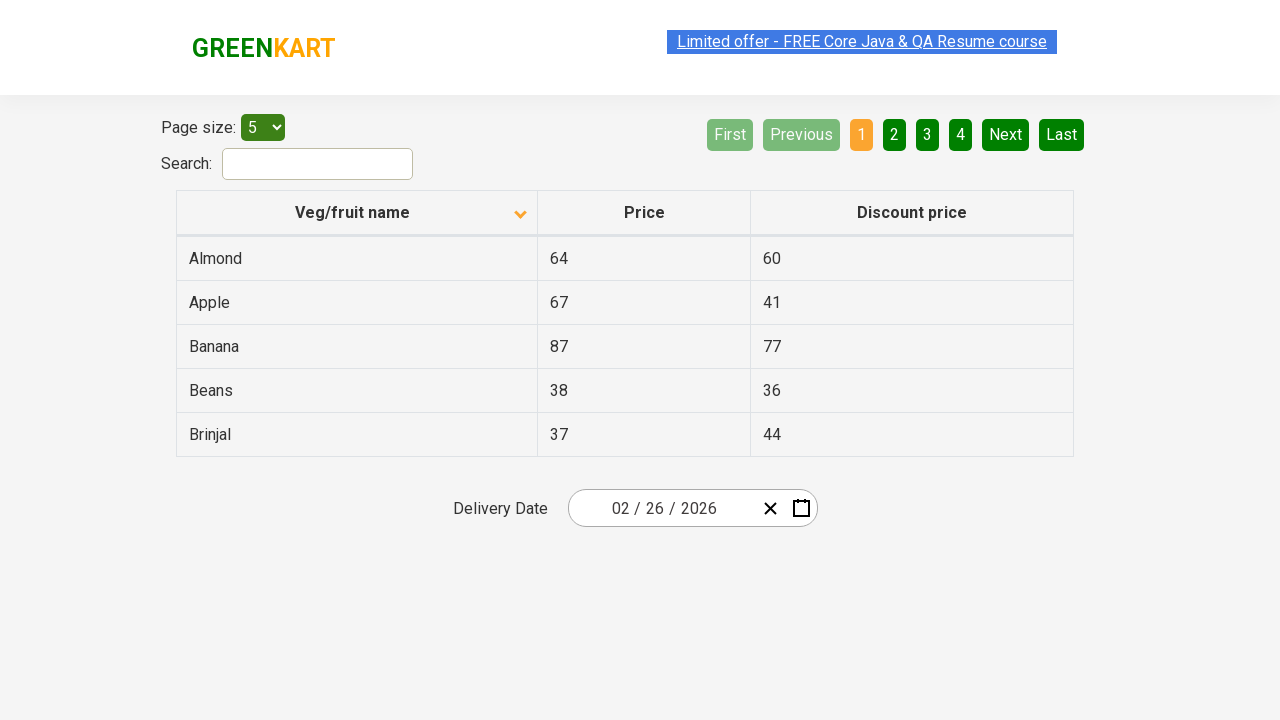

Waited for table sorting to complete
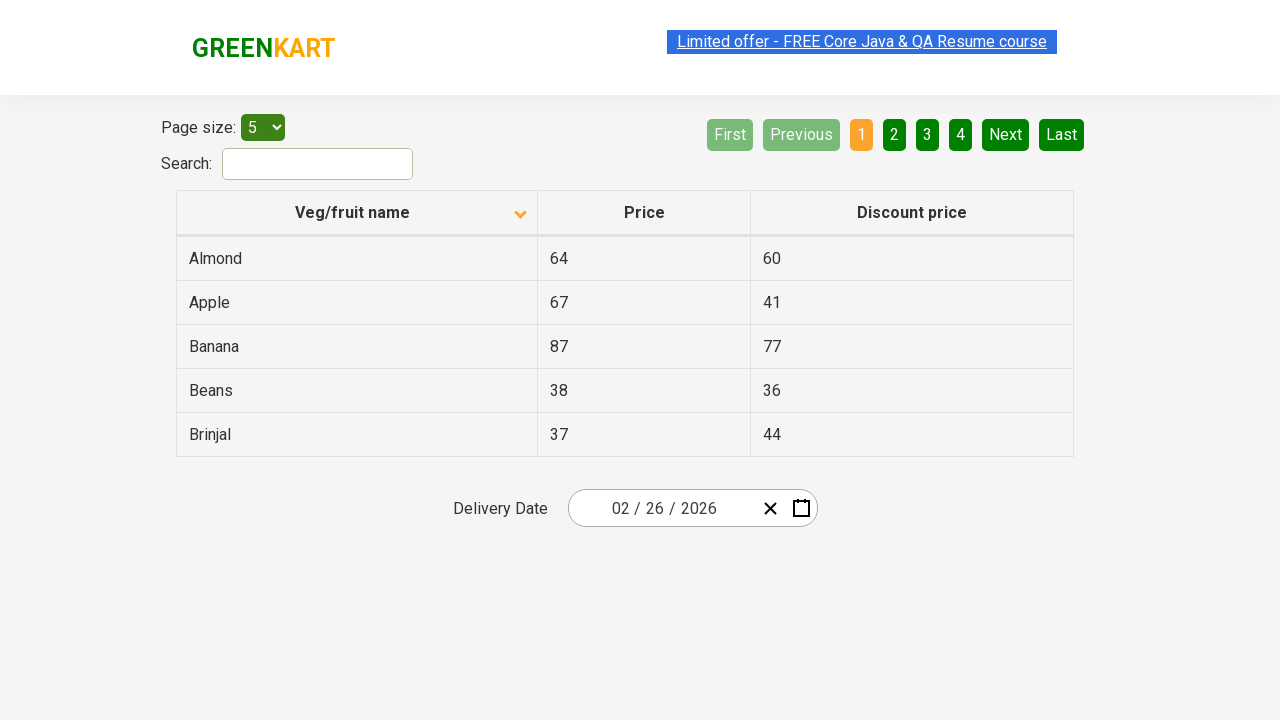

Retrieved all items from first column to verify sort order
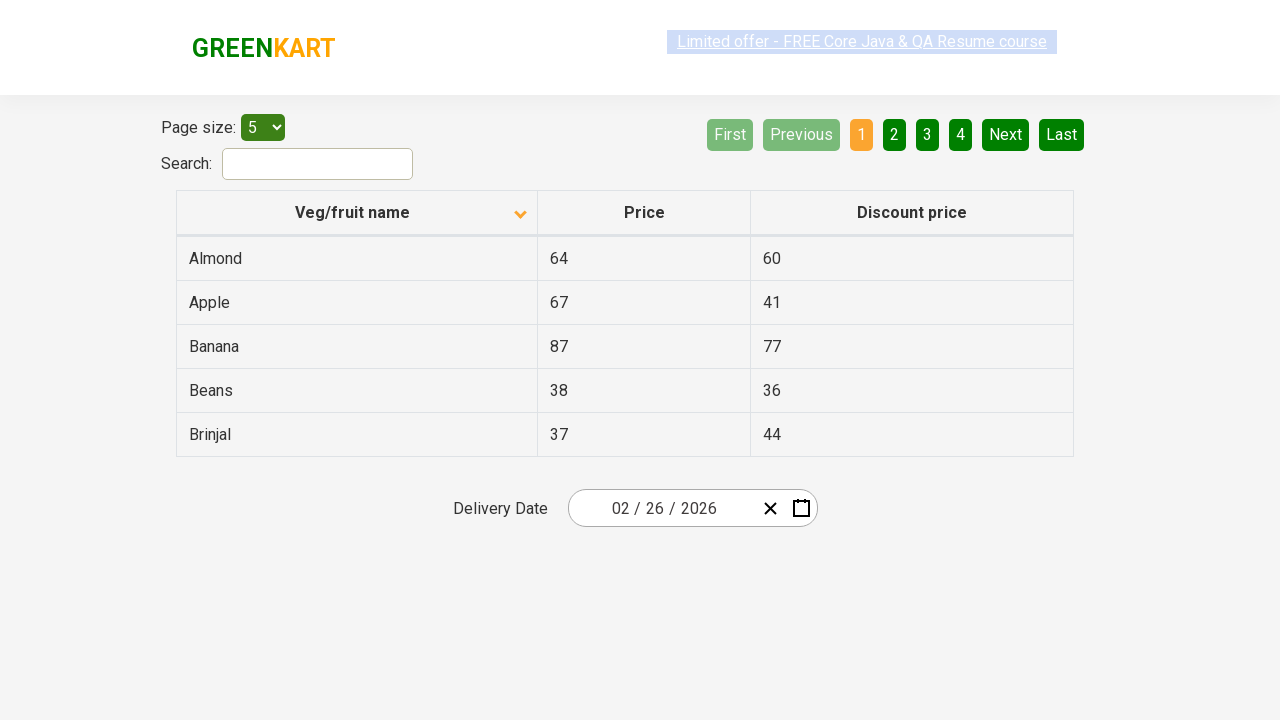

Verified table is sorted in ascending alphabetical order
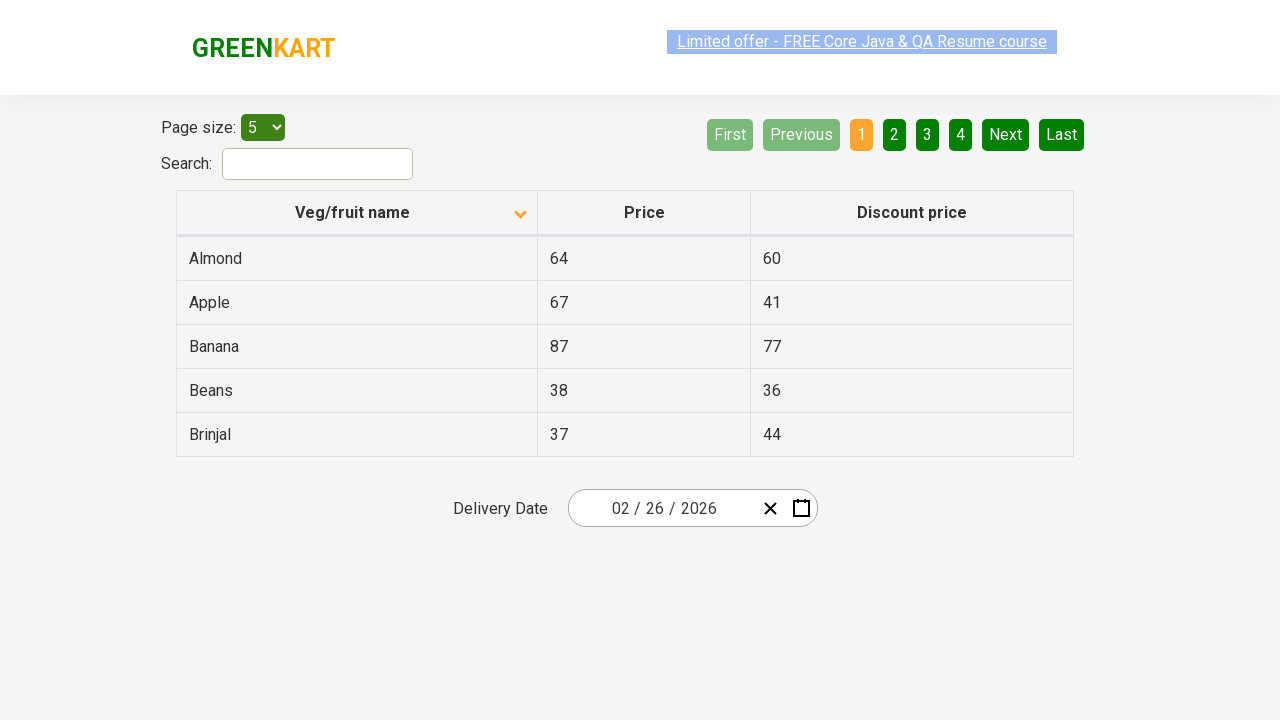

Clicked Next button to navigate to next page at (1006, 134) on [aria-label='Next']
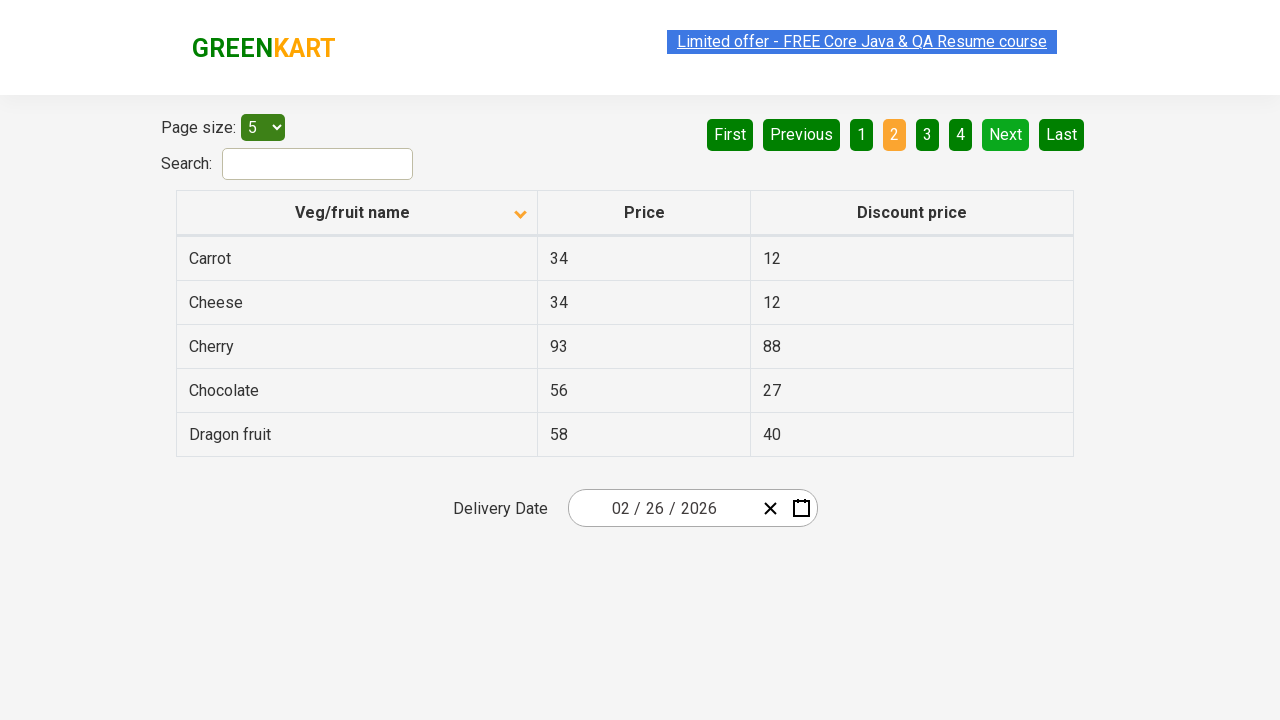

Waited for next page to load
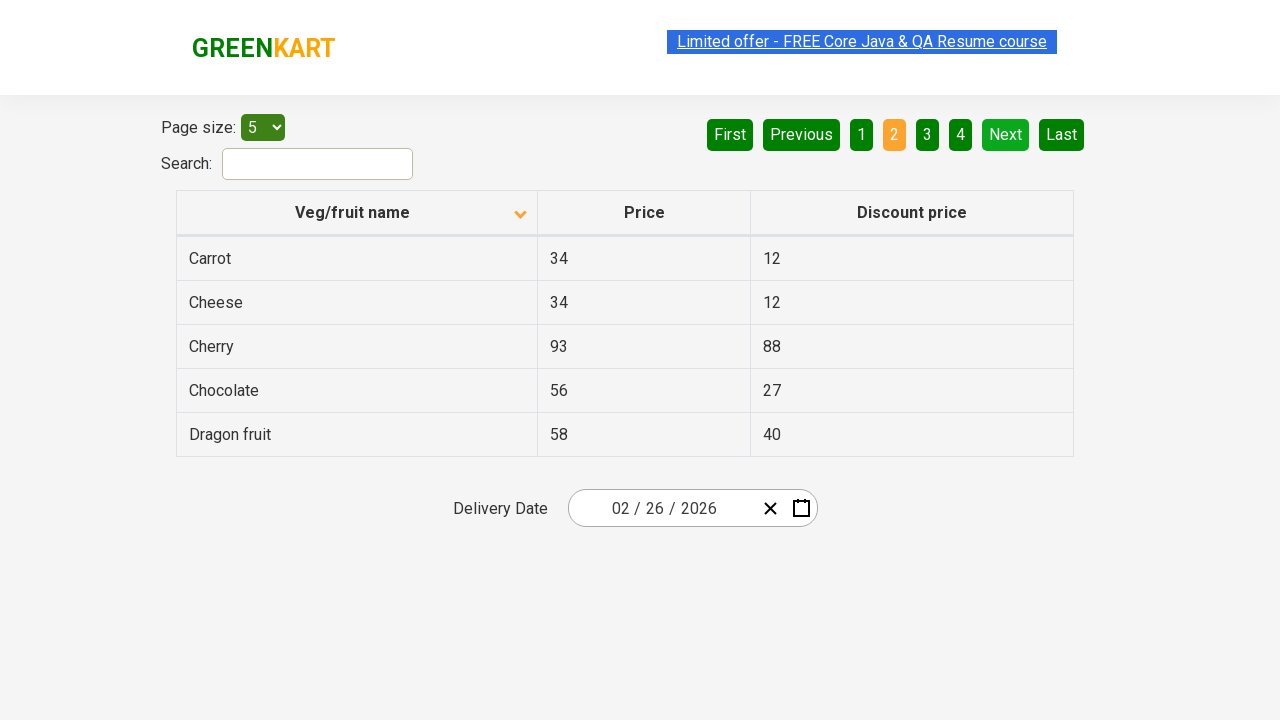

Clicked Next button to navigate to next page at (1006, 134) on [aria-label='Next']
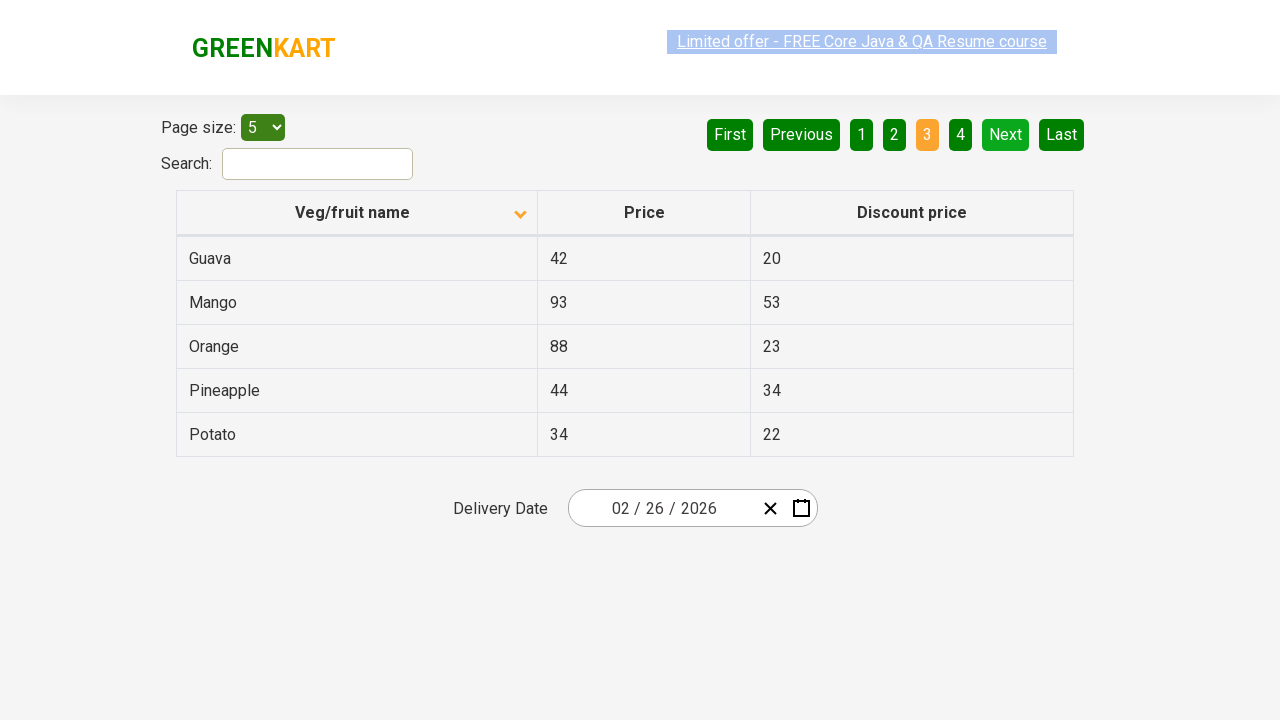

Waited for next page to load
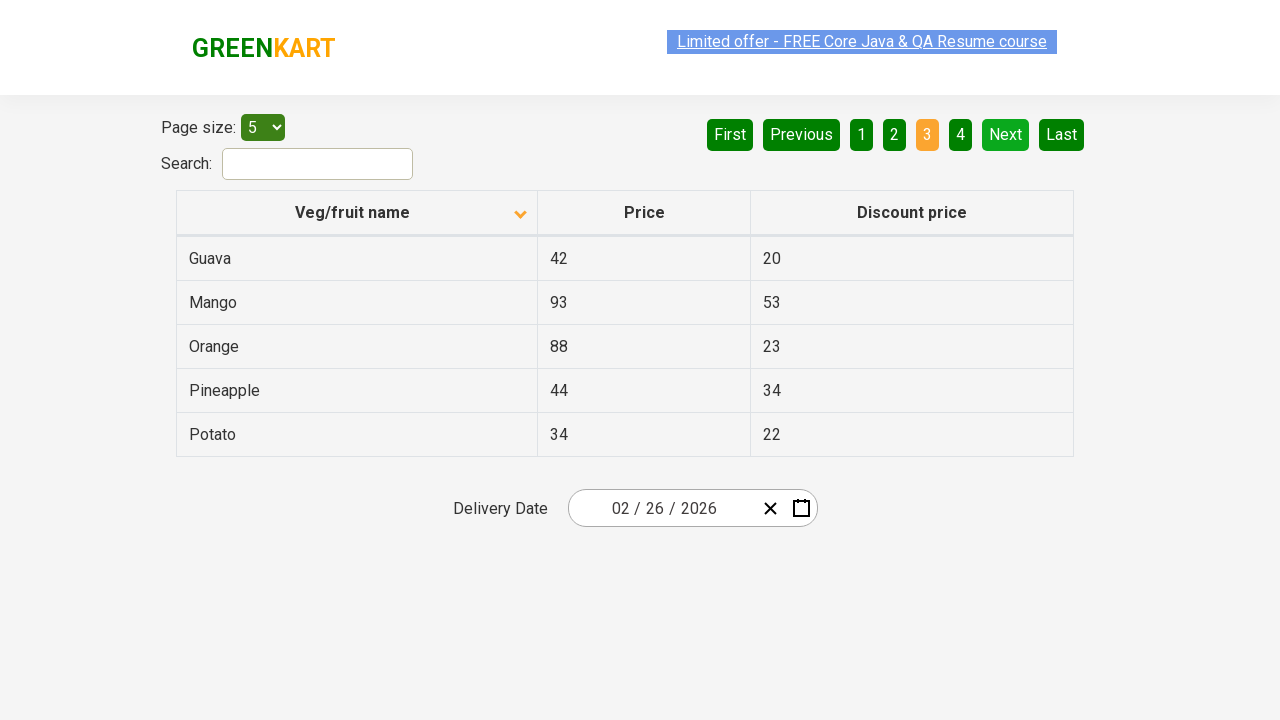

Clicked Next button to navigate to next page at (1006, 134) on [aria-label='Next']
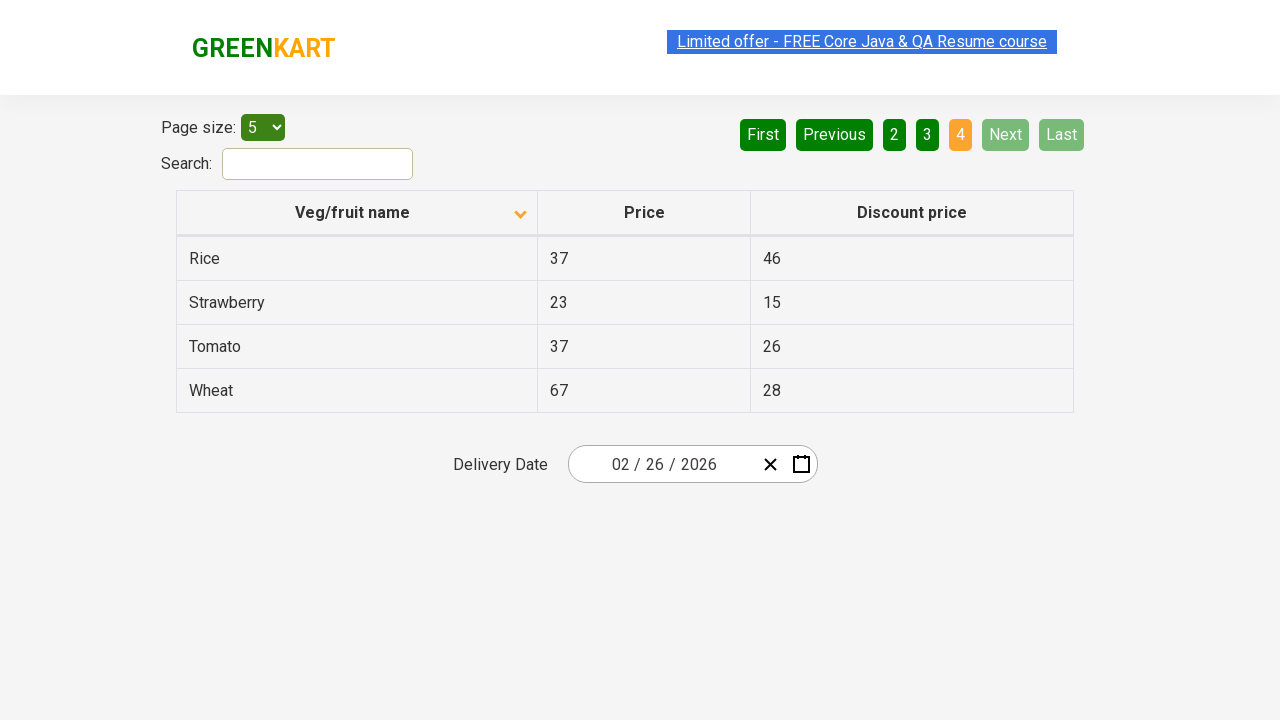

Waited for next page to load
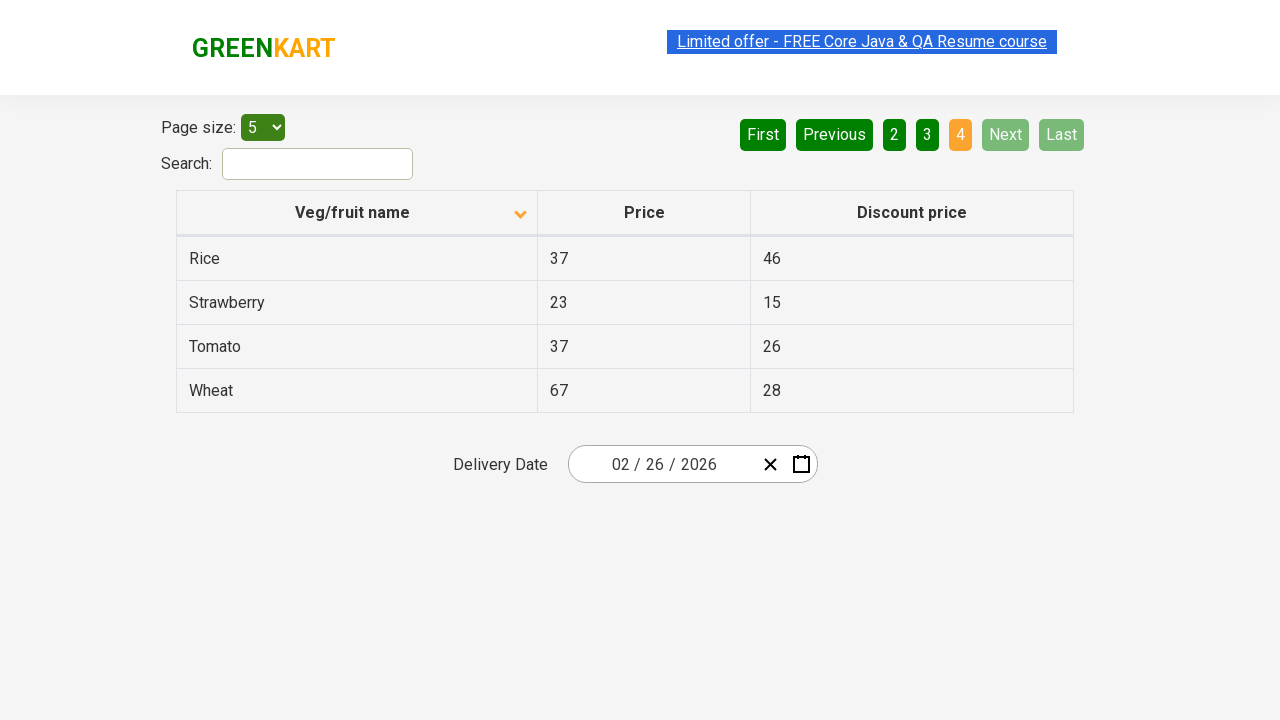

Found Rice item with price: 37
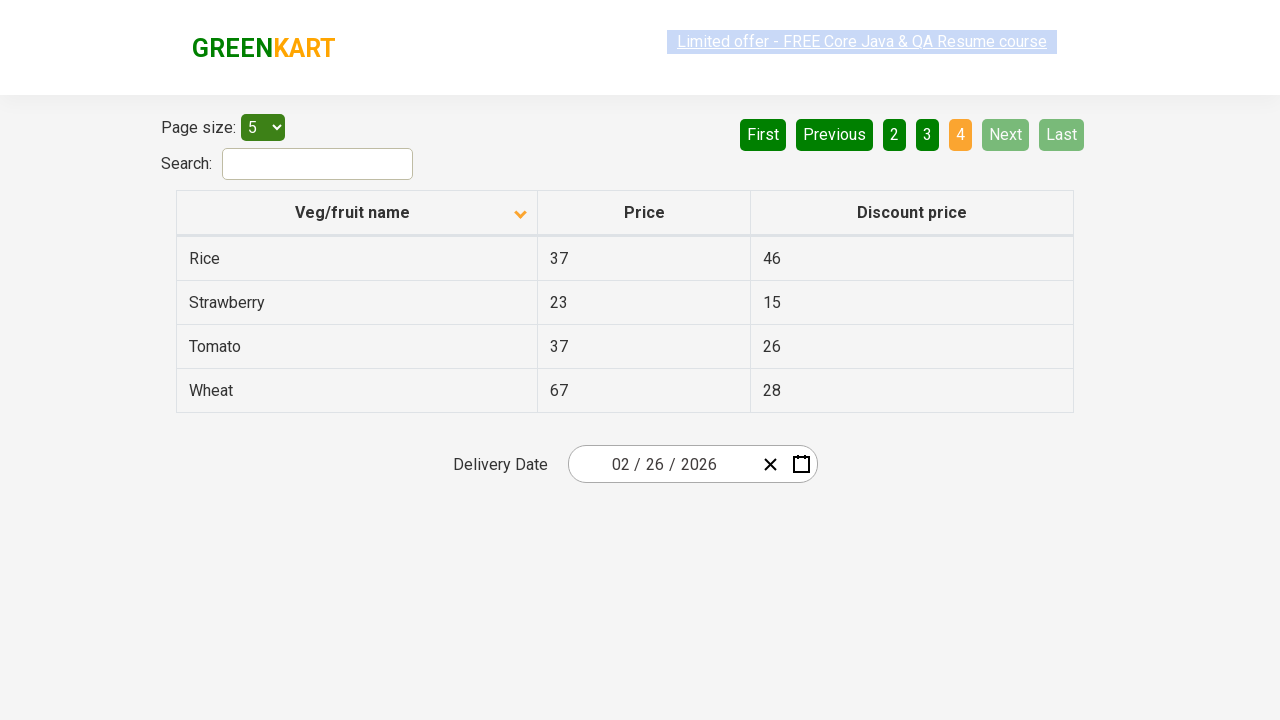

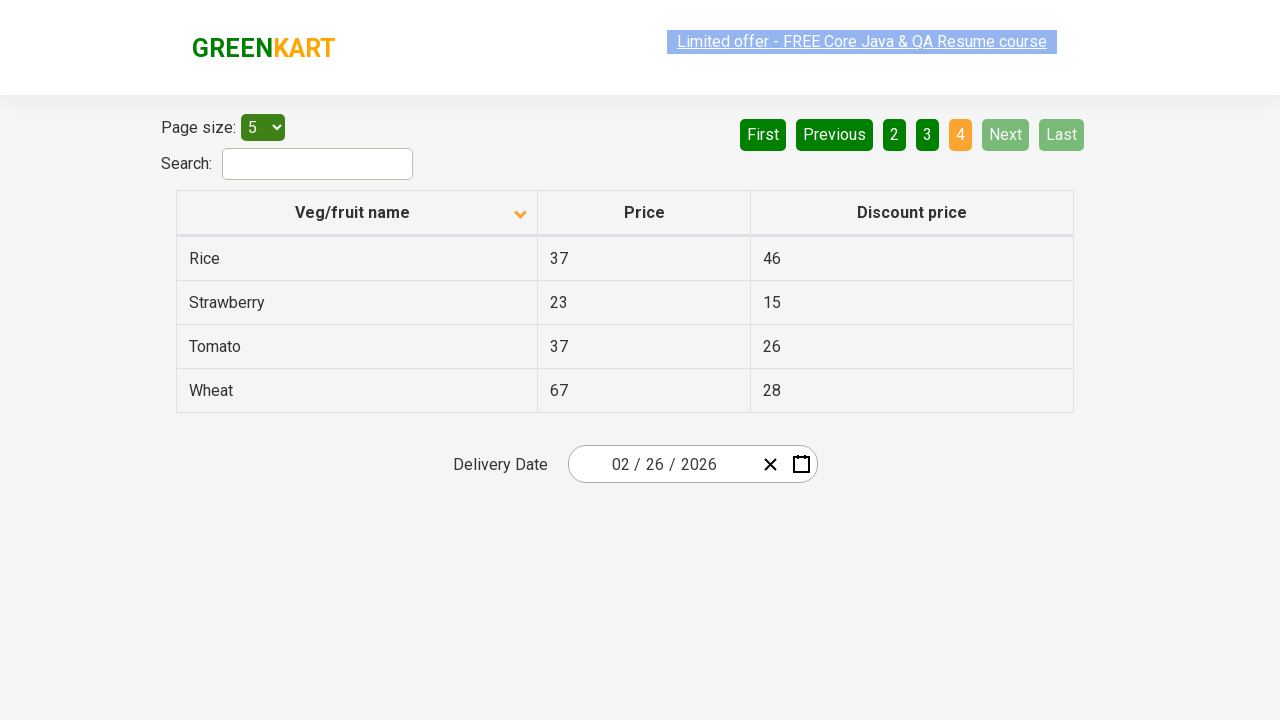